Tests alert handling by switching to an iframe, clicking a button to trigger an alert, and accepting it

Starting URL: https://www.w3schools.com/js/tryit.asp?filename=tryjs_alert

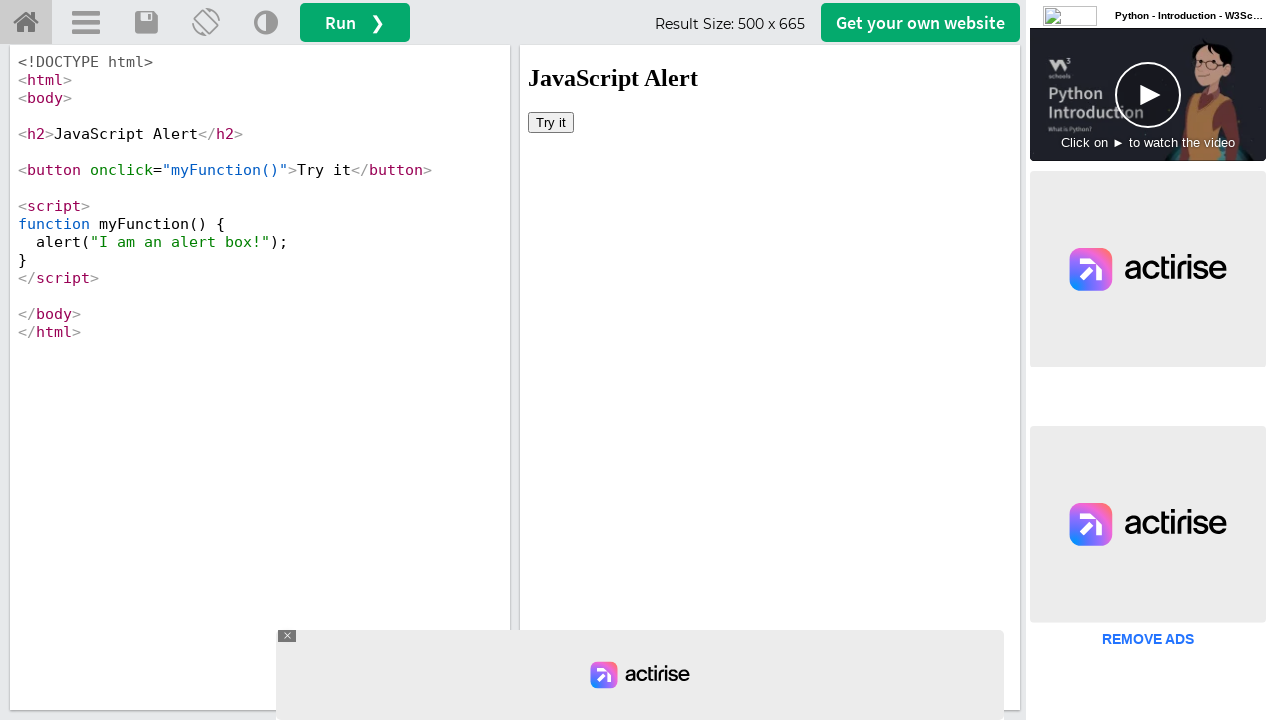

Switched to iframe with name 'iframeResult'
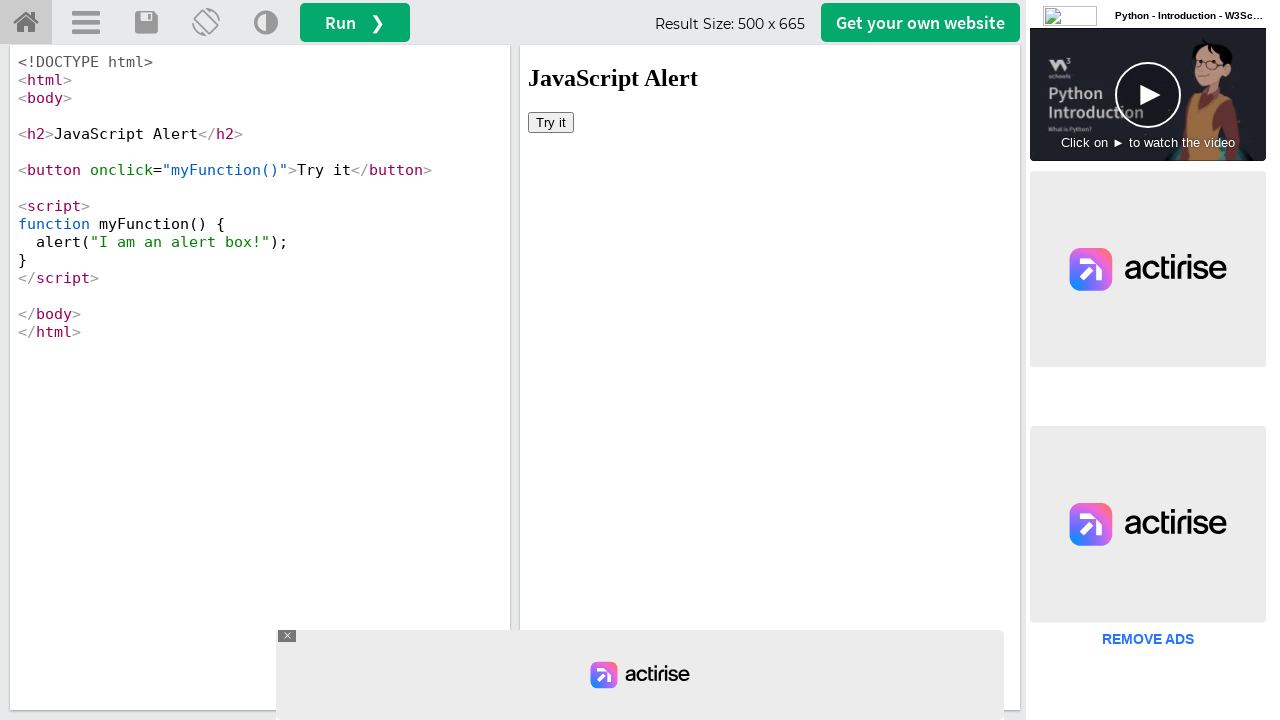

Clicked button to trigger alert dialog at (551, 122) on xpath=/html/body/button
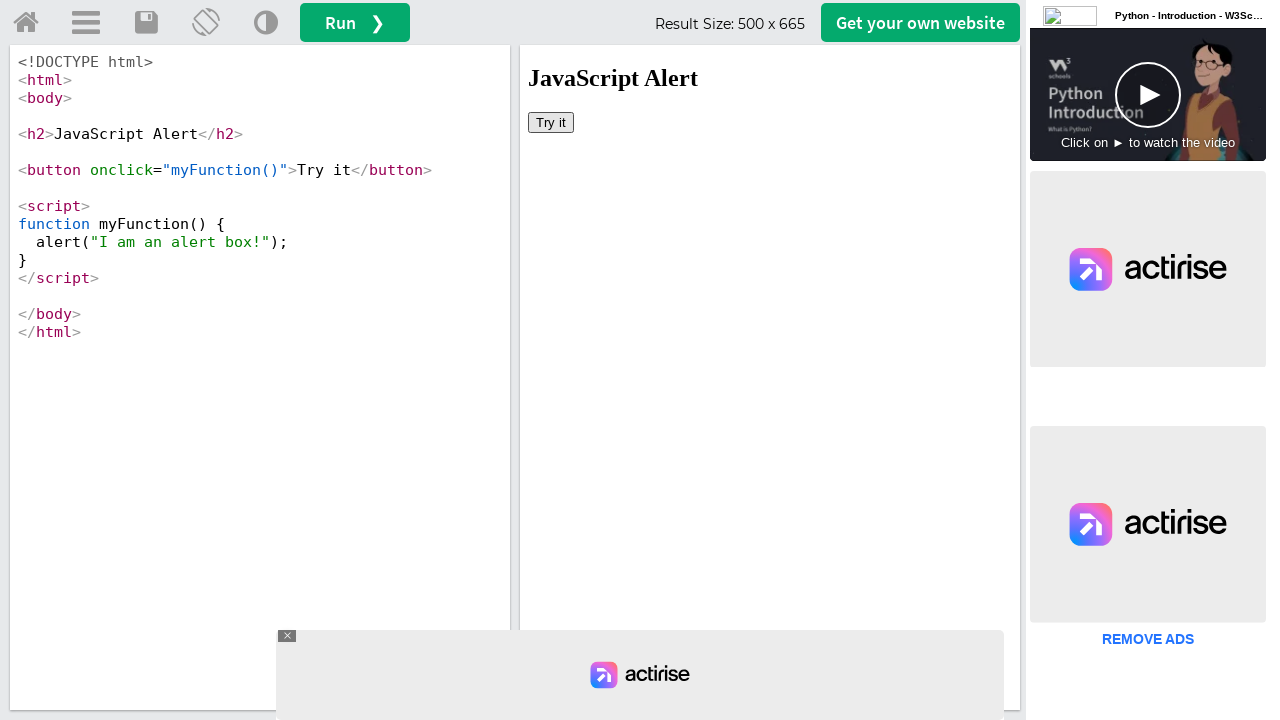

Set up dialog handler to accept alerts
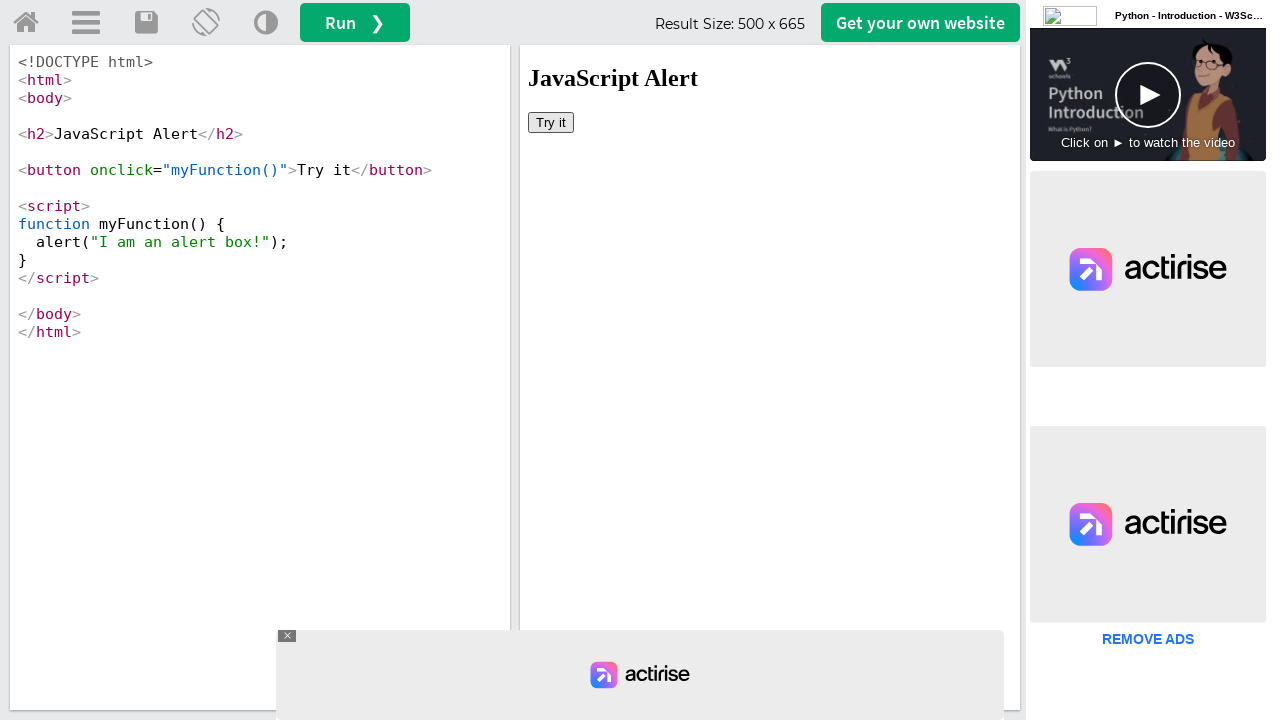

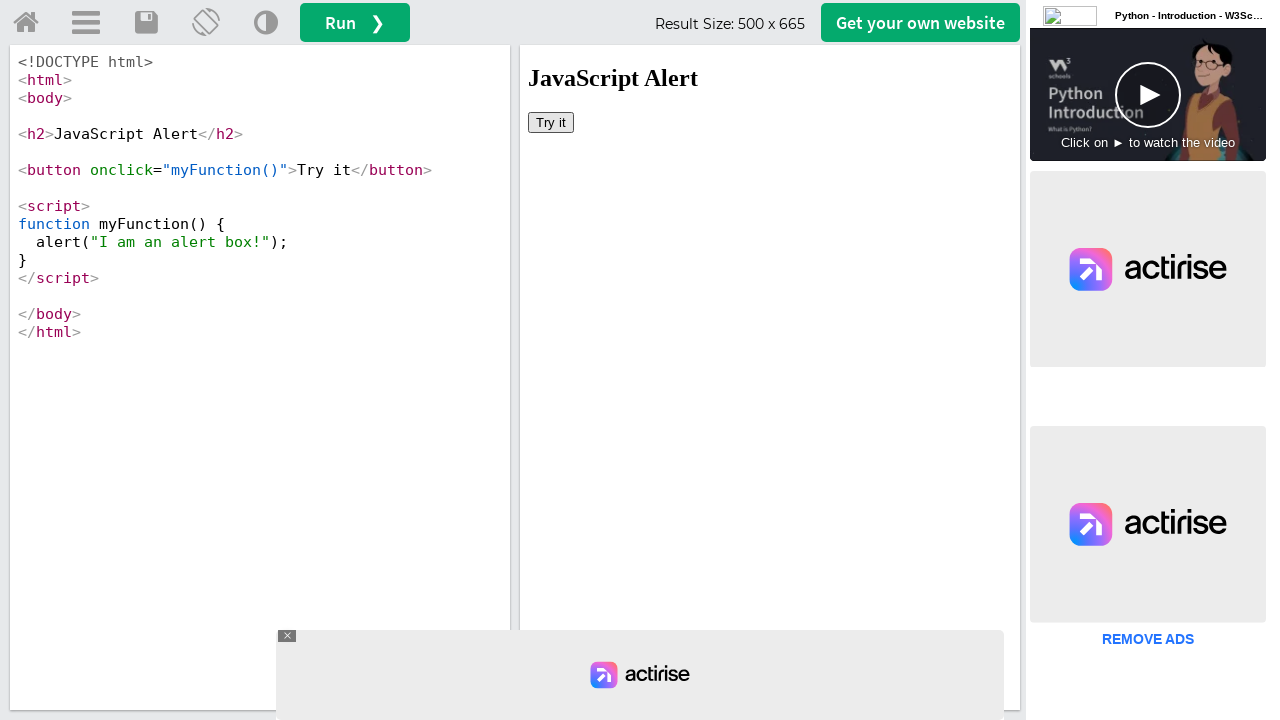